Tests modal dialog functionality by opening small and large modals, verifying their content, and closing them.

Starting URL: https://demoqa.com/modal-dialogs

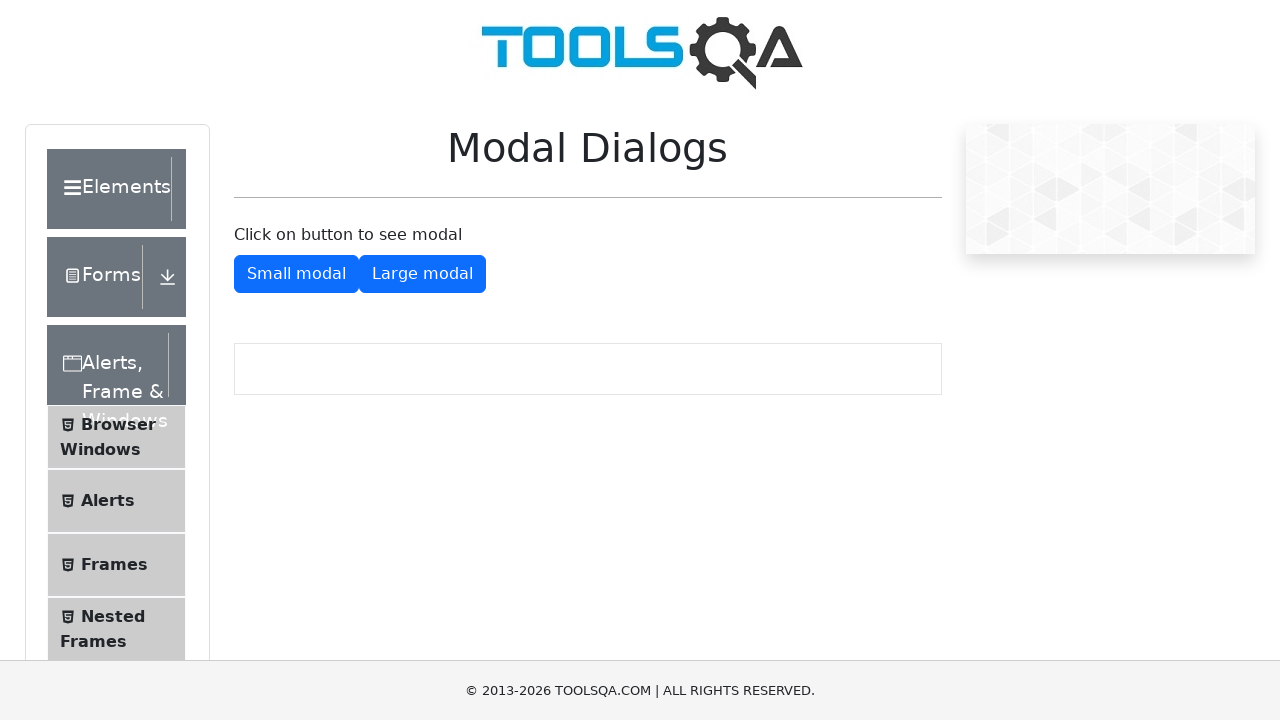

Clicked button to open small modal at (296, 274) on #showSmallModal
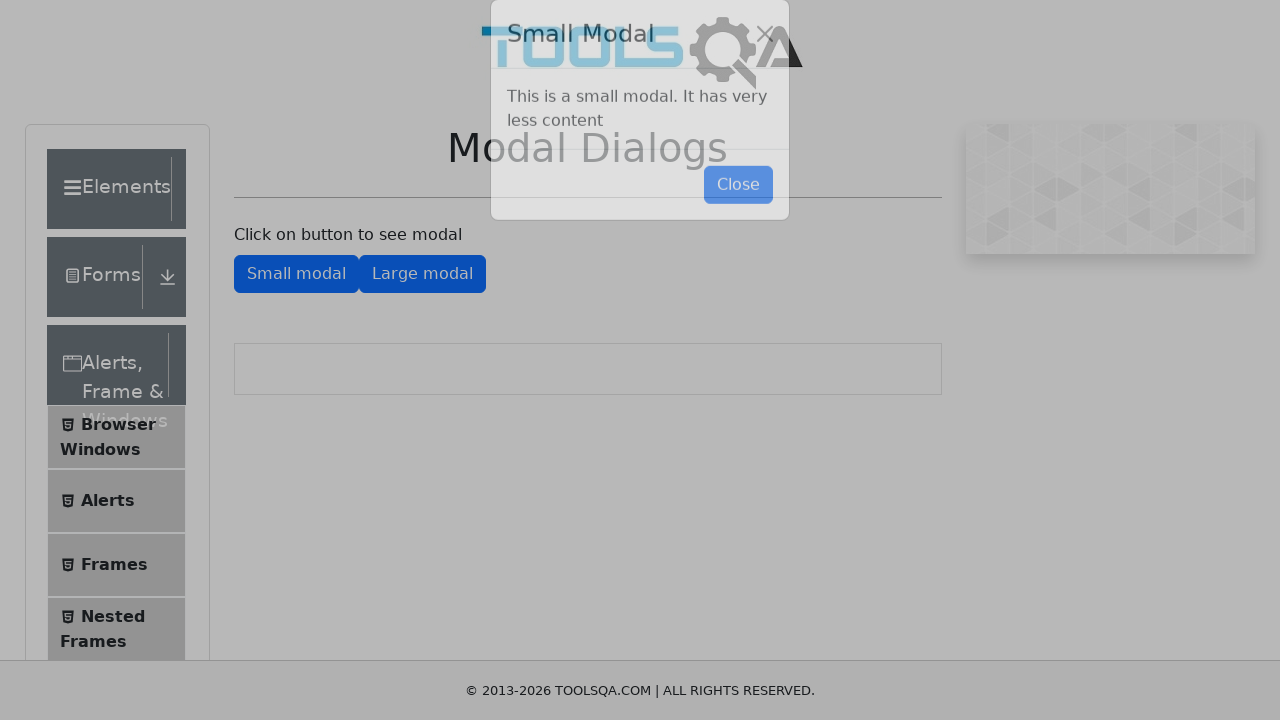

Small modal appeared and is visible
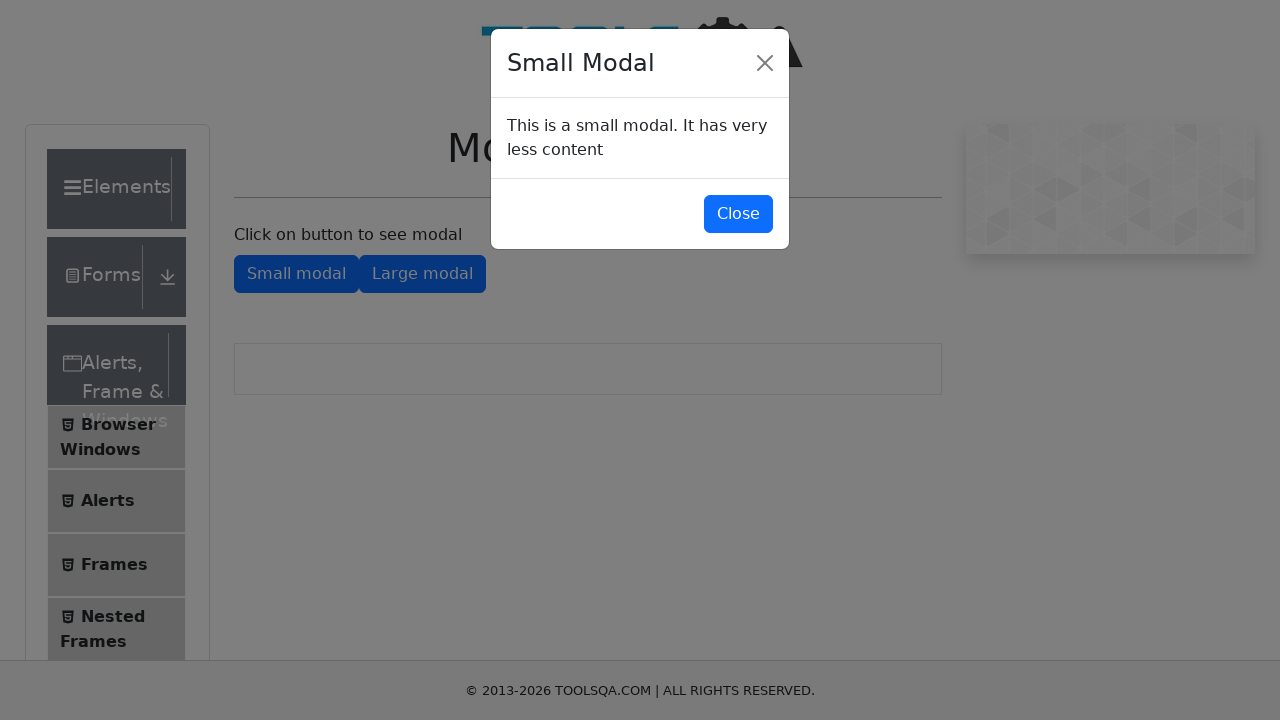

Verified small modal content matches expected text
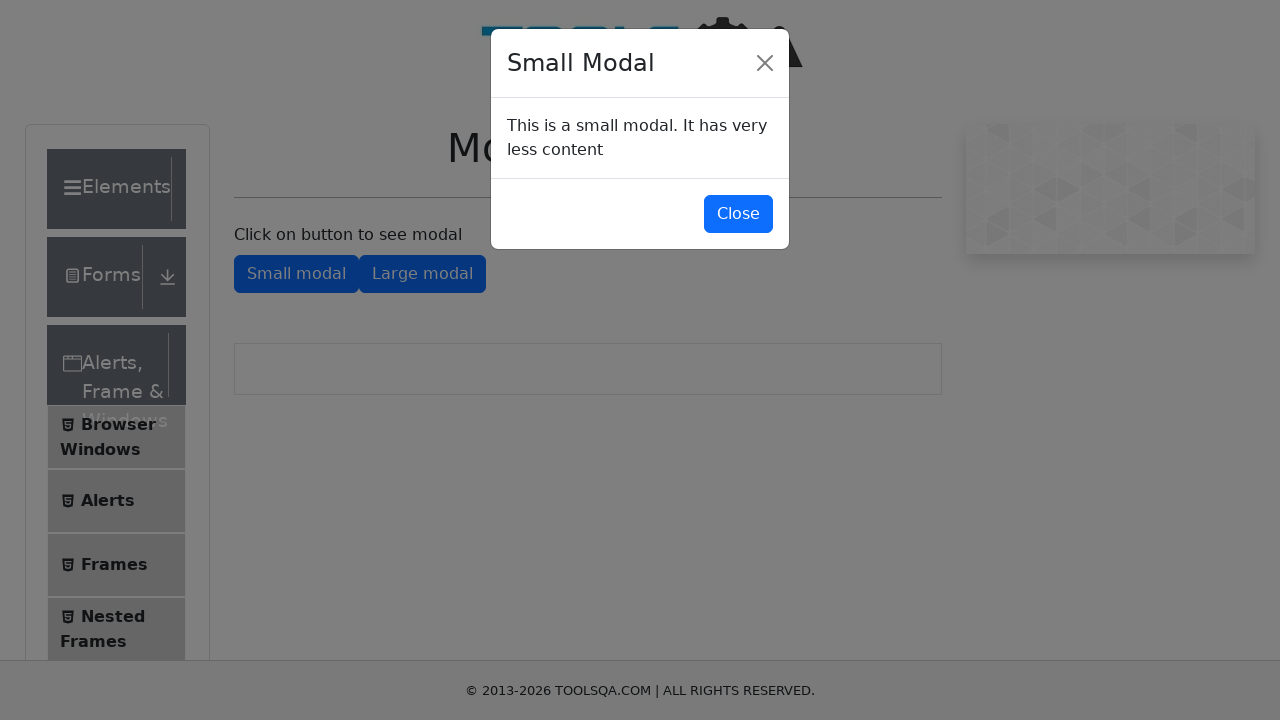

Clicked button to close small modal at (738, 214) on #closeSmallModal
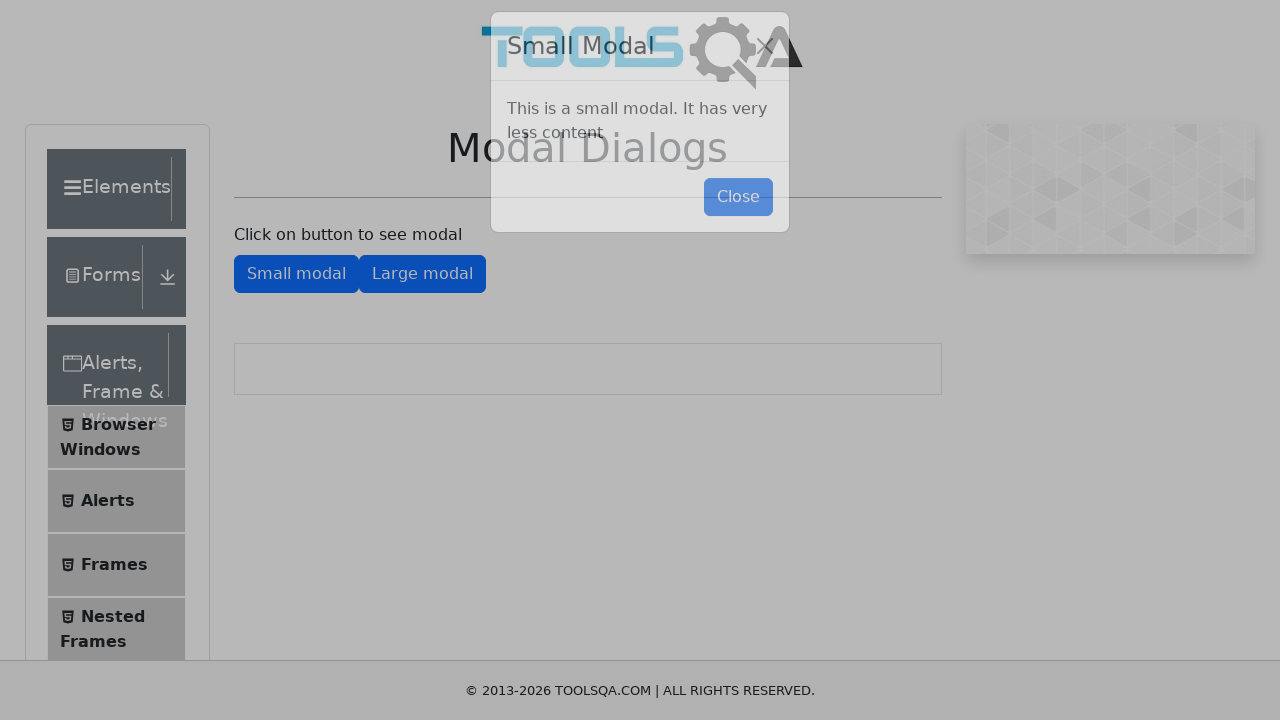

Small modal closed and is no longer visible
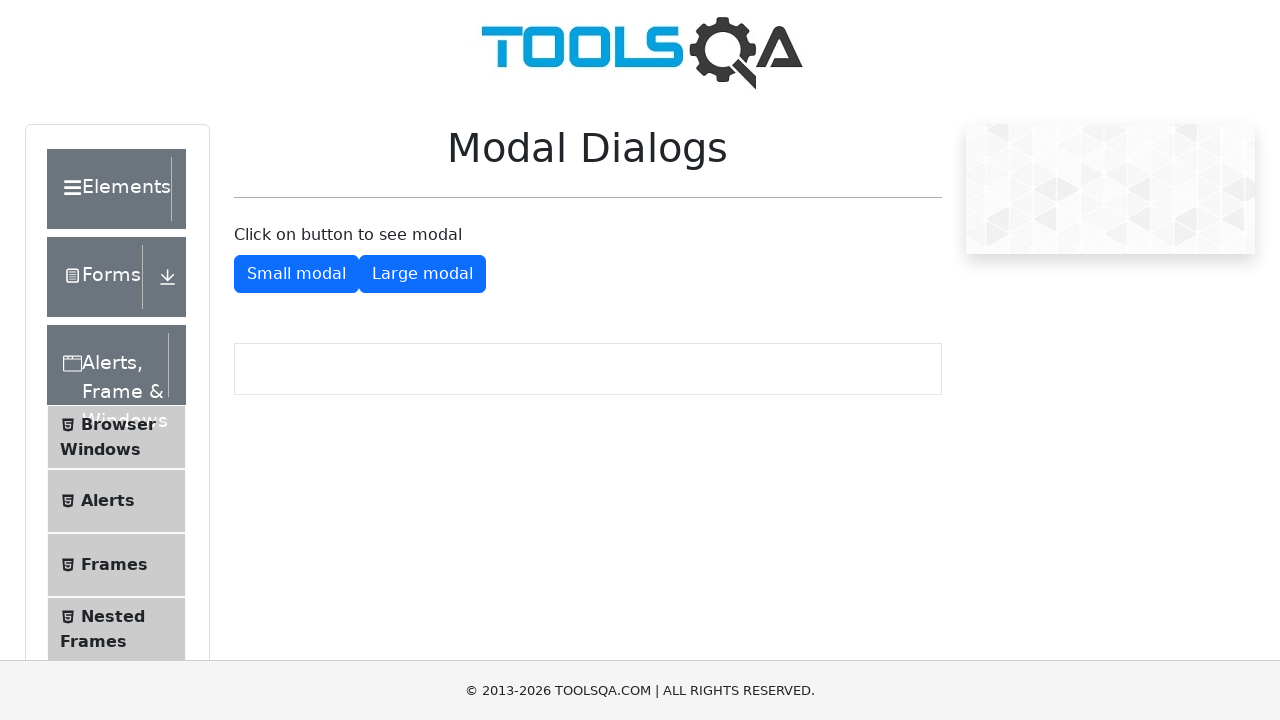

Clicked button to open large modal at (422, 274) on #showLargeModal
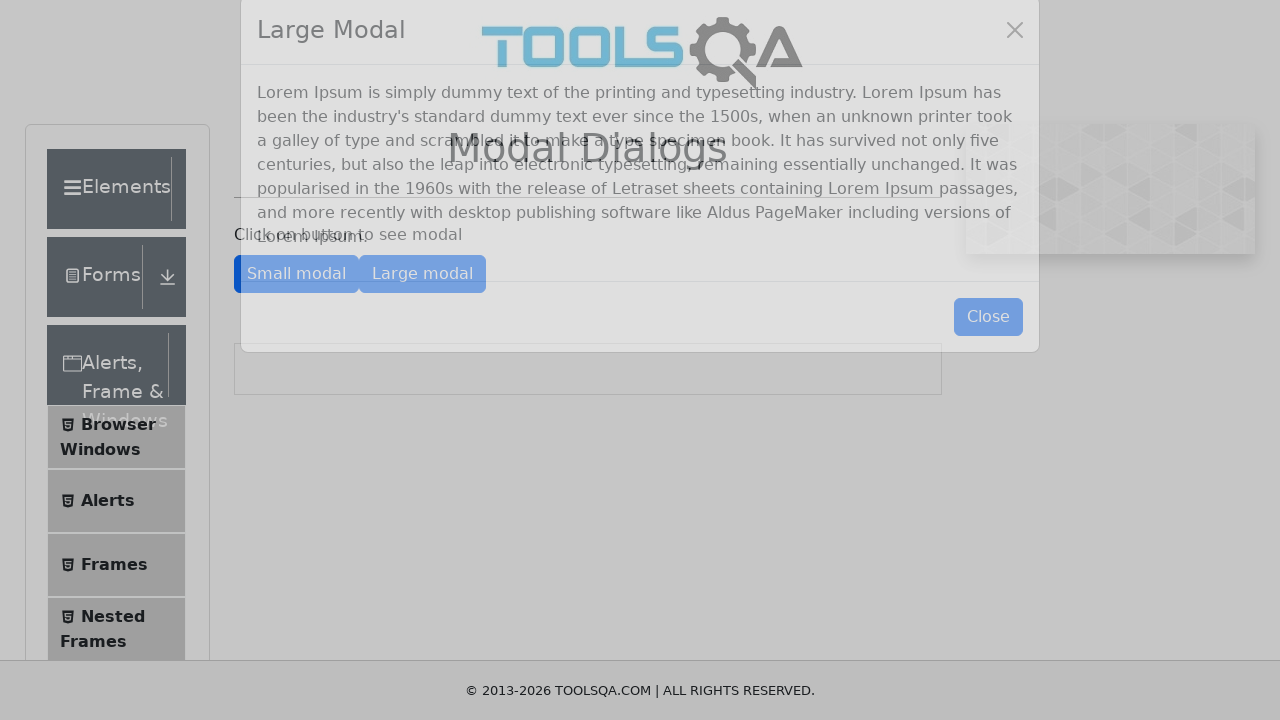

Large modal appeared and is visible
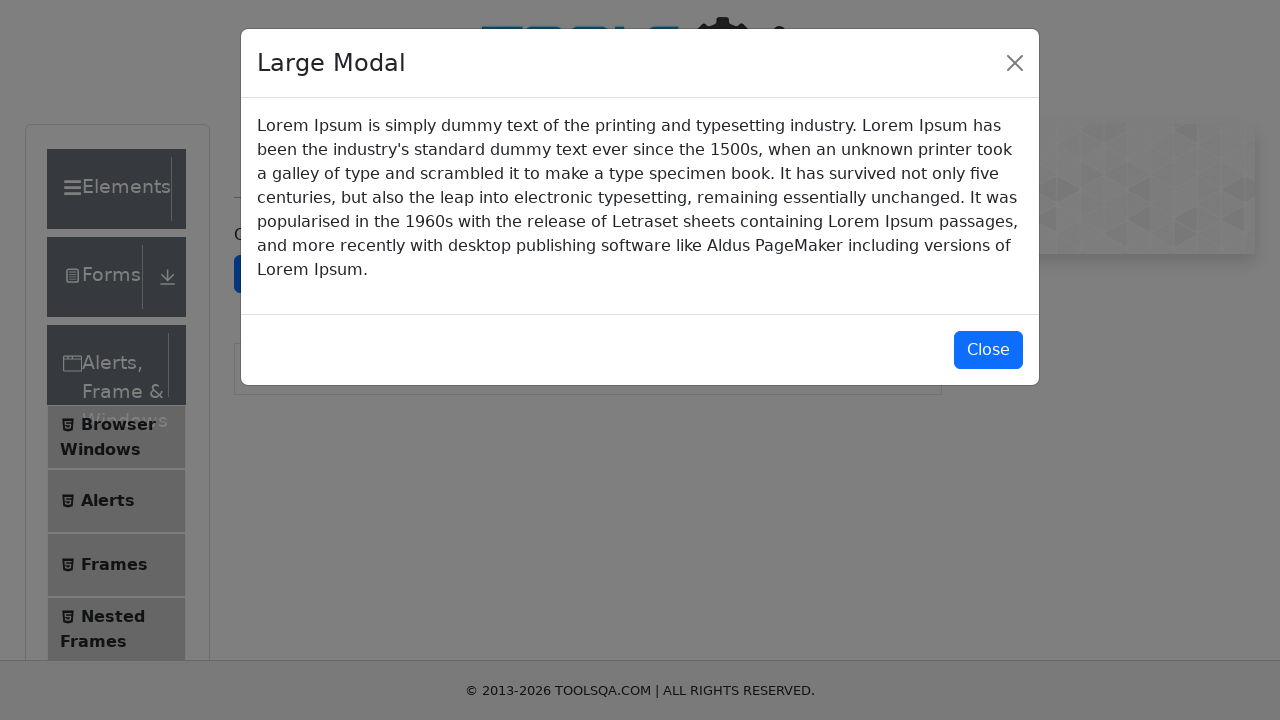

Verified large modal content matches expected Lorem Ipsum text
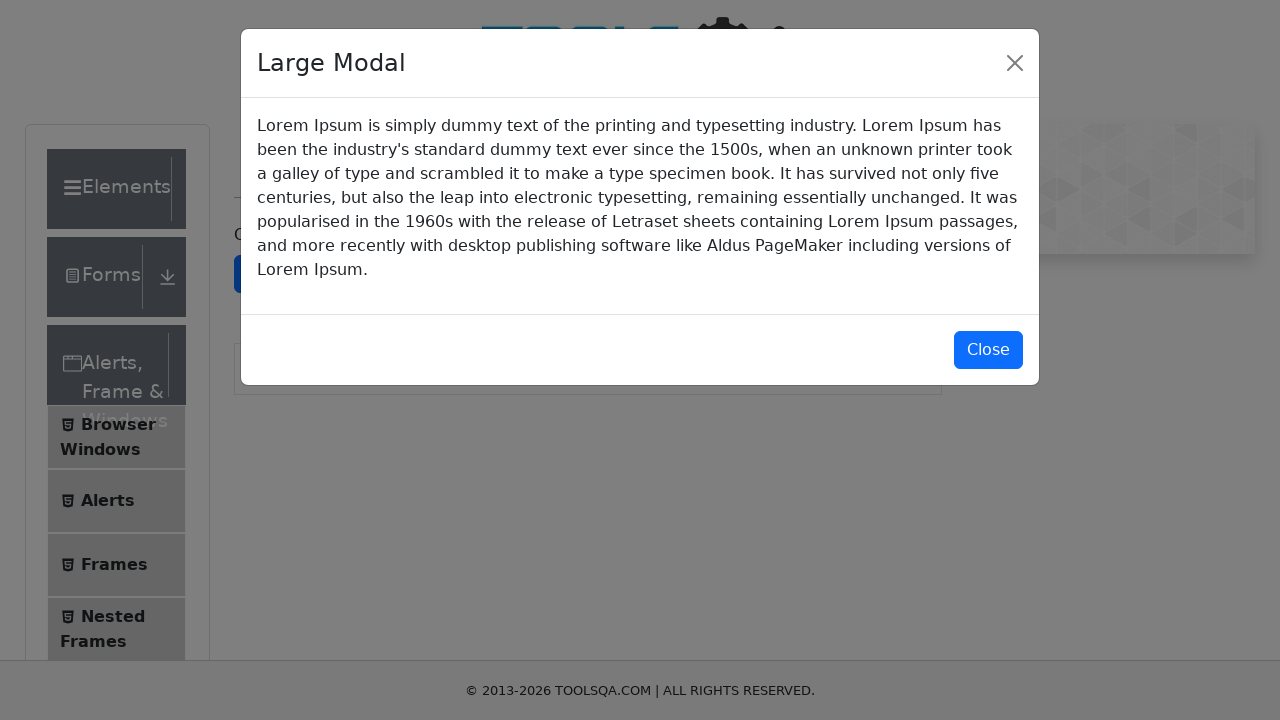

Clicked button to close large modal at (988, 350) on #closeLargeModal
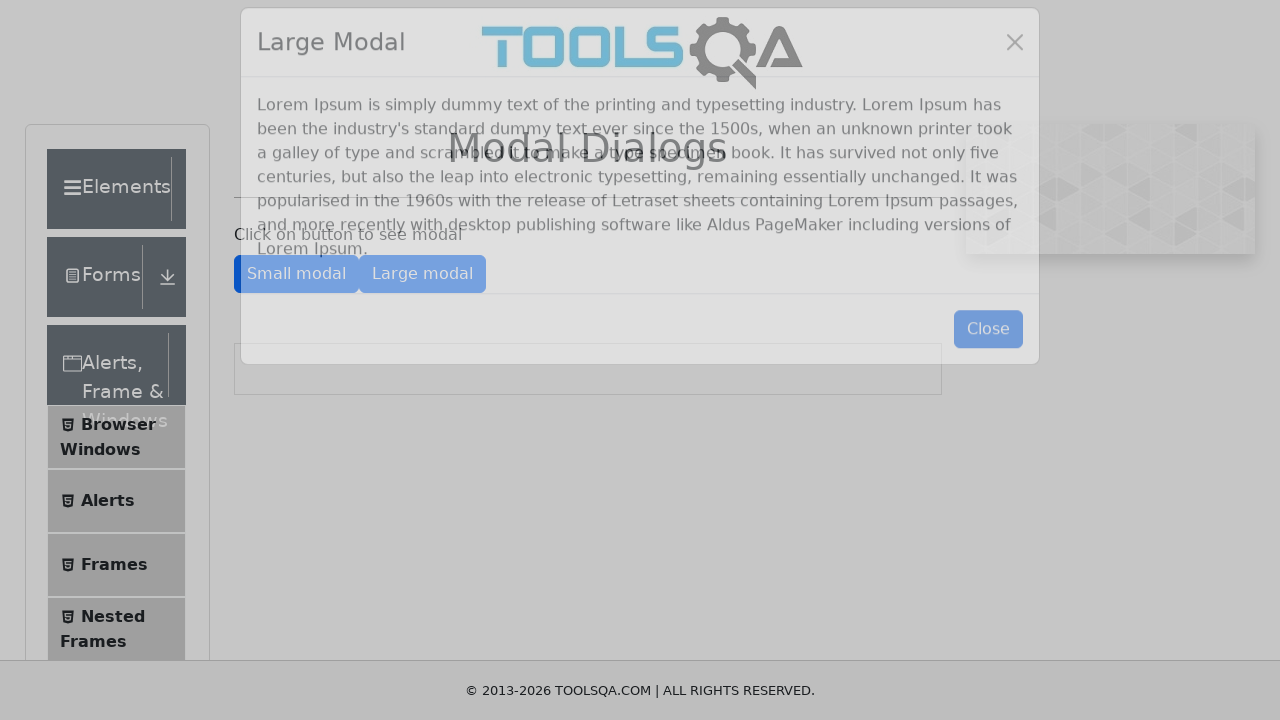

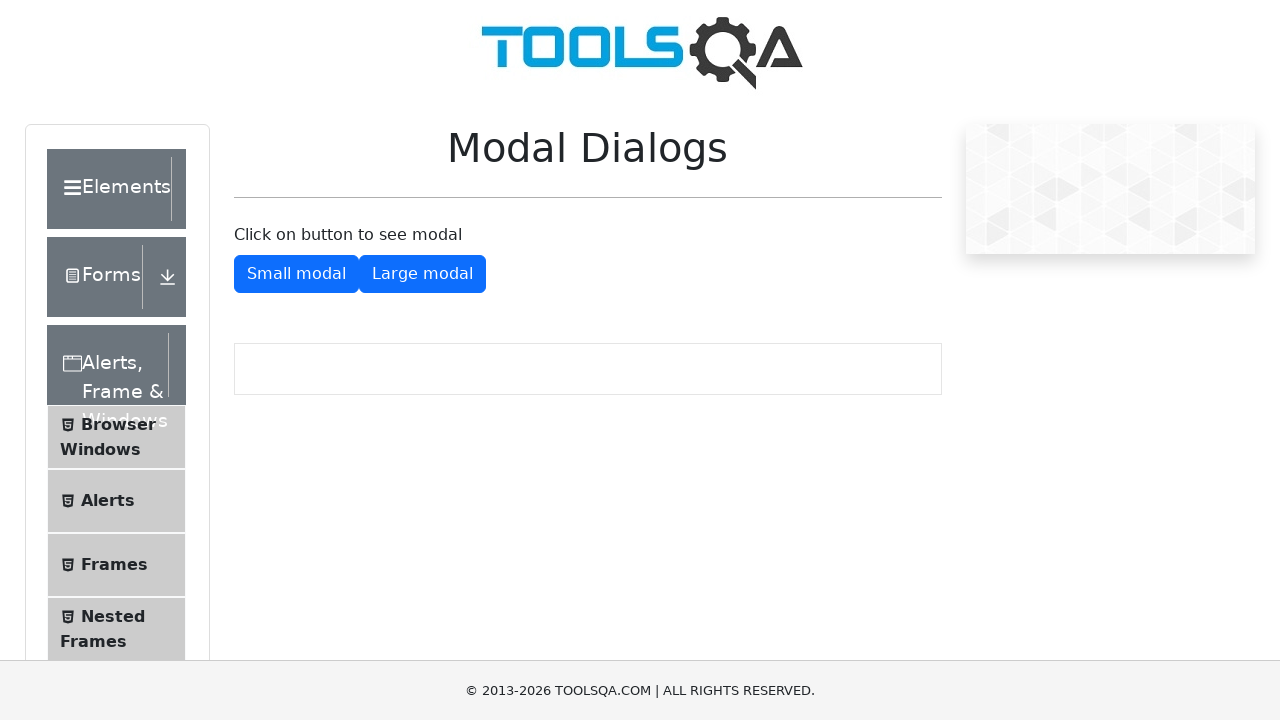